Tests user registration flow by filling username, password and confirm password fields, then submitting the registration form

Starting URL: https://crio-qkart-frontend-qa.vercel.app/register

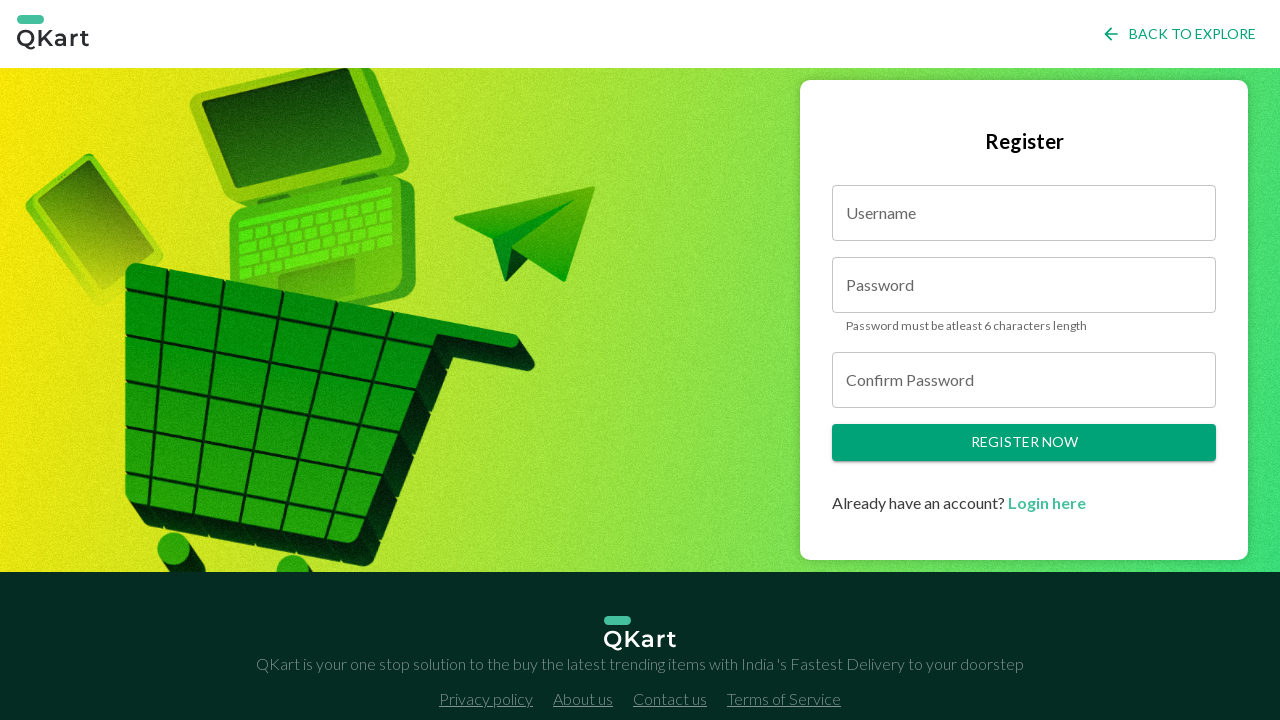

Filled username field with 'testuser_1772088827838' on #username
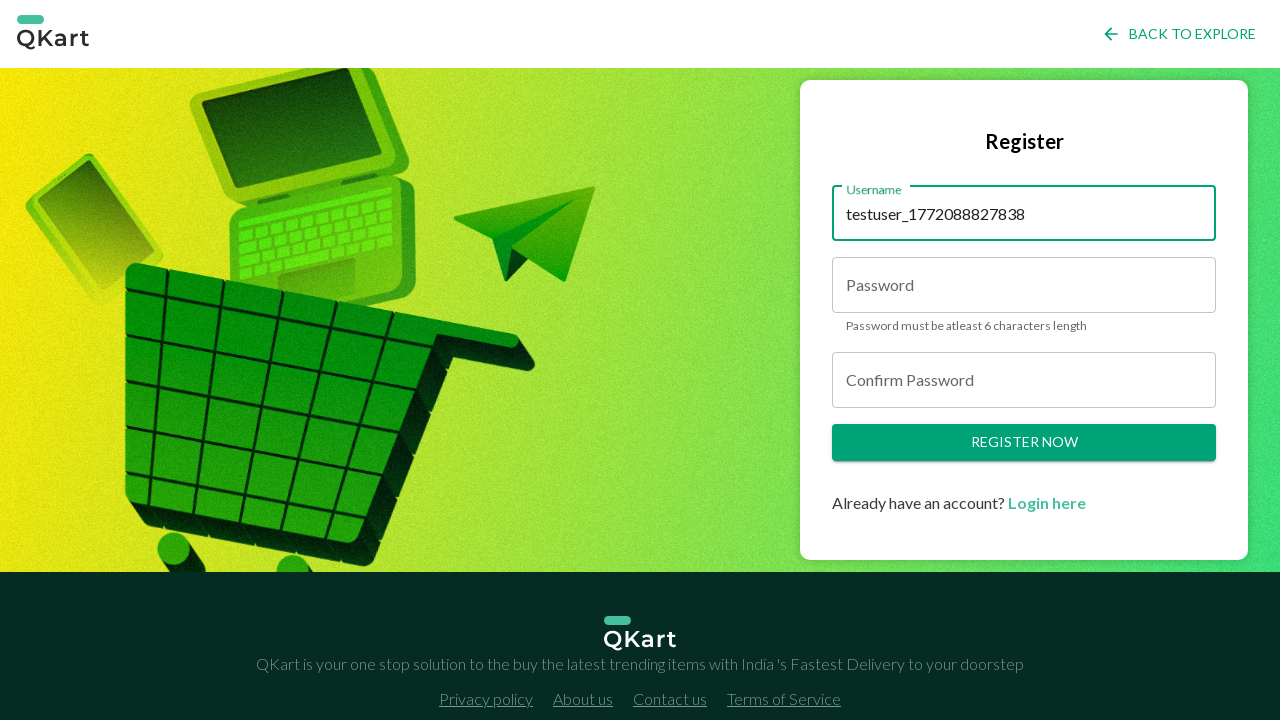

Filled password field with test password on #password
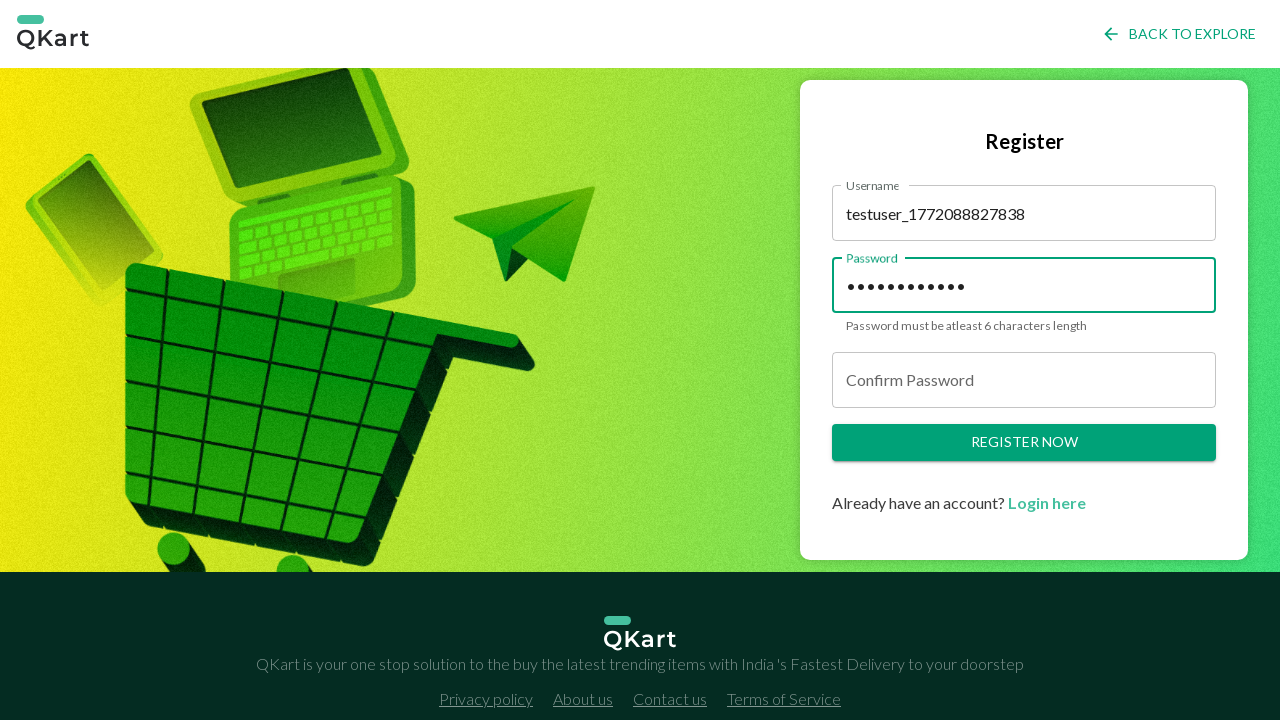

Filled confirm password field with same password on #confirmPassword
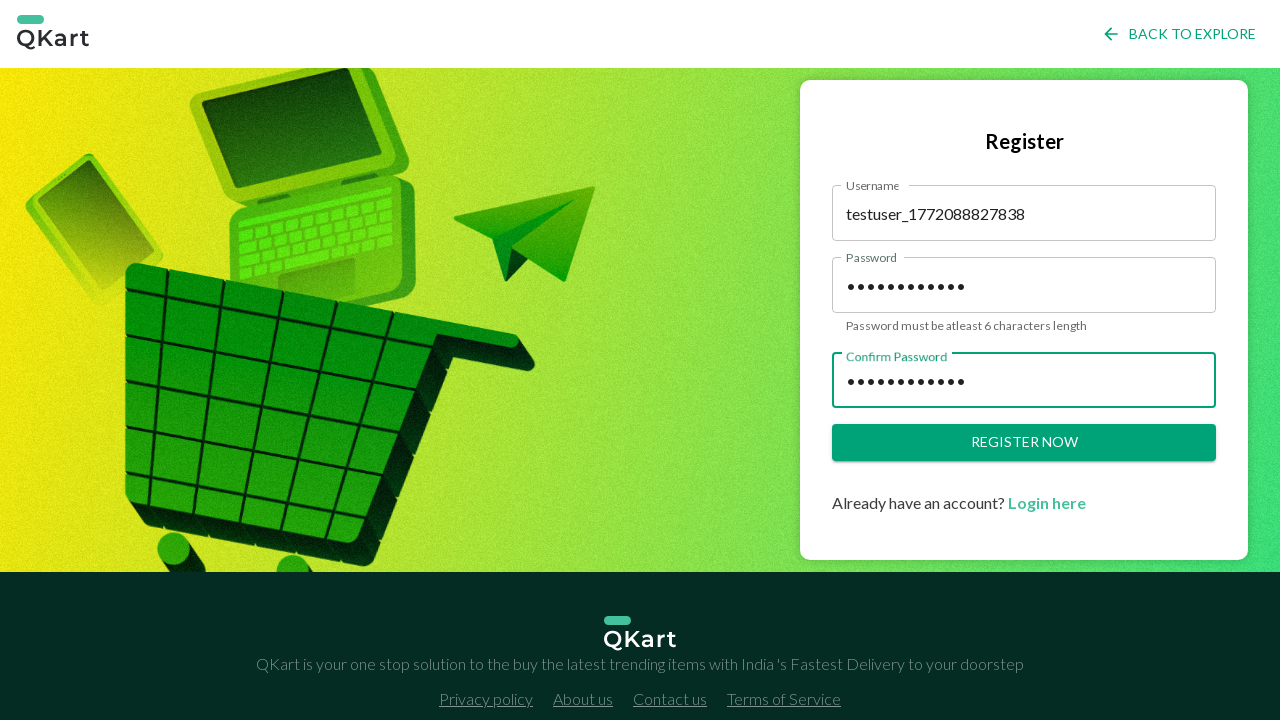

Clicked register button to submit registration form at (1024, 443) on .button
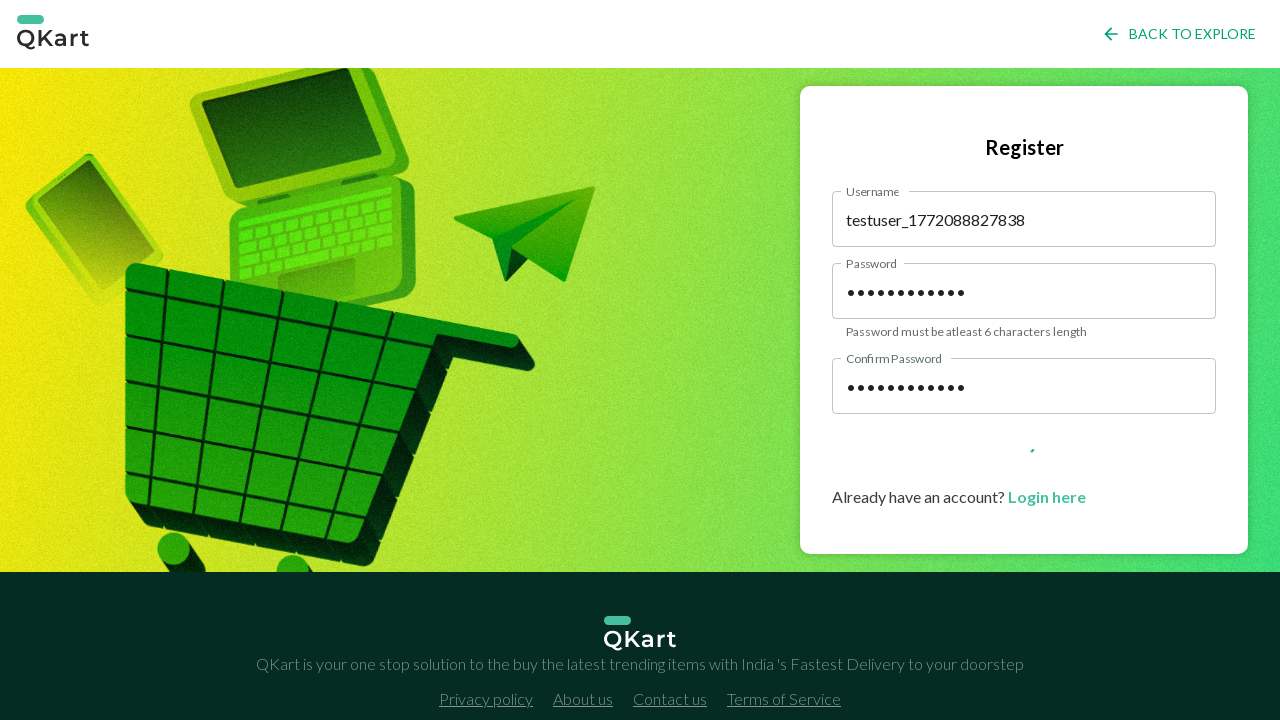

Successfully registered user and navigated to login page
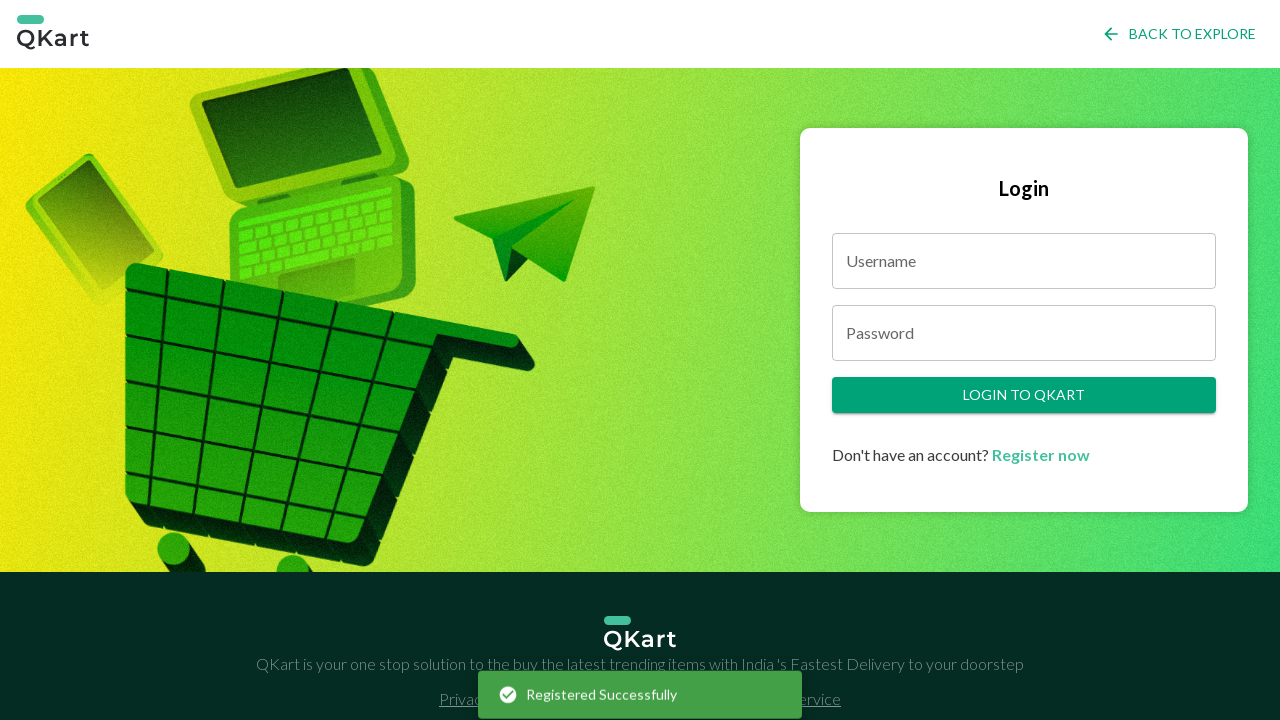

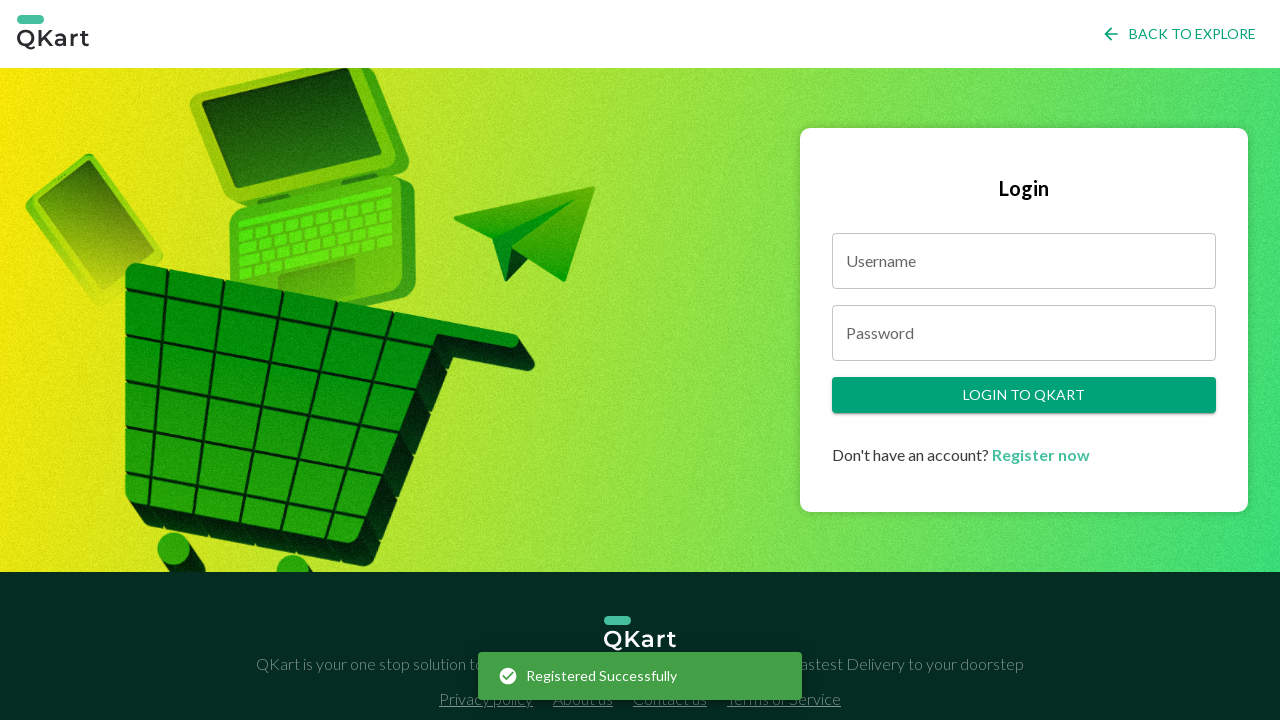